Tests checkbox functionality by clicking a checkbox, verifying it's selected, clicking again to uncheck it, and verifying it's unselected. Also counts the total number of checkboxes on the page.

Starting URL: https://rahulshettyacademy.com/AutomationPractice/

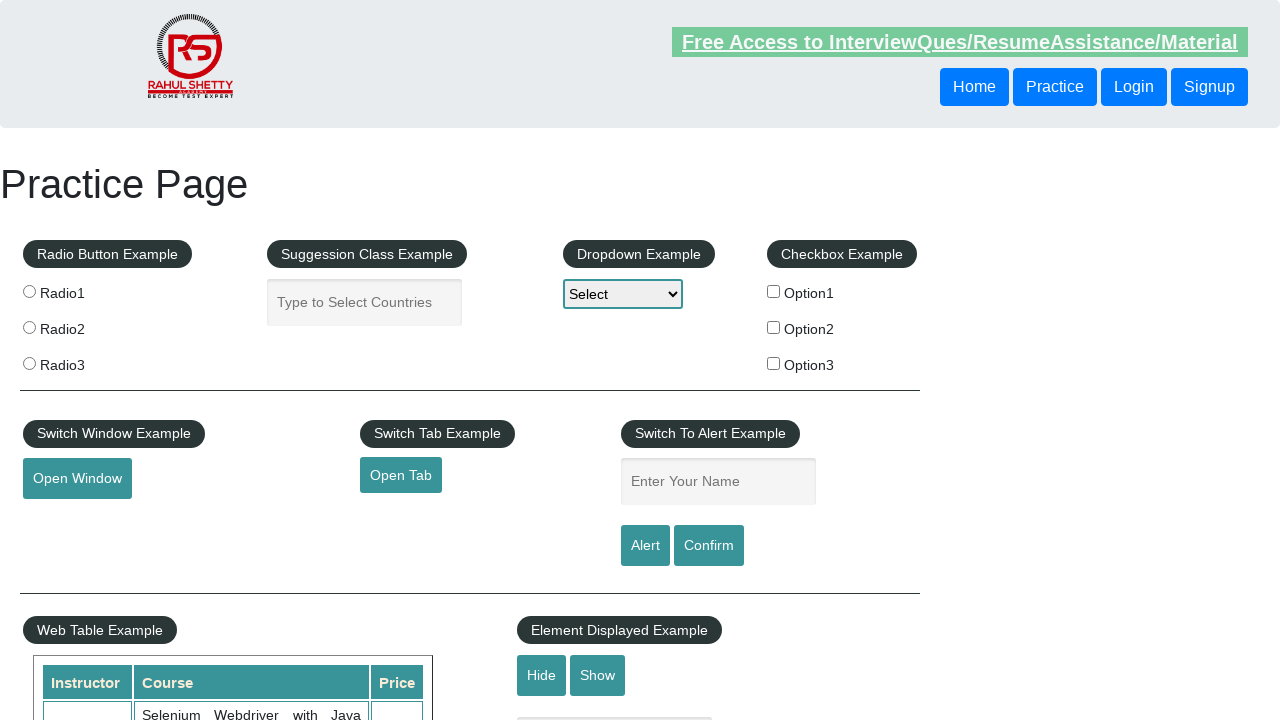

Clicked the first checkbox option at (774, 291) on #checkBoxOption1
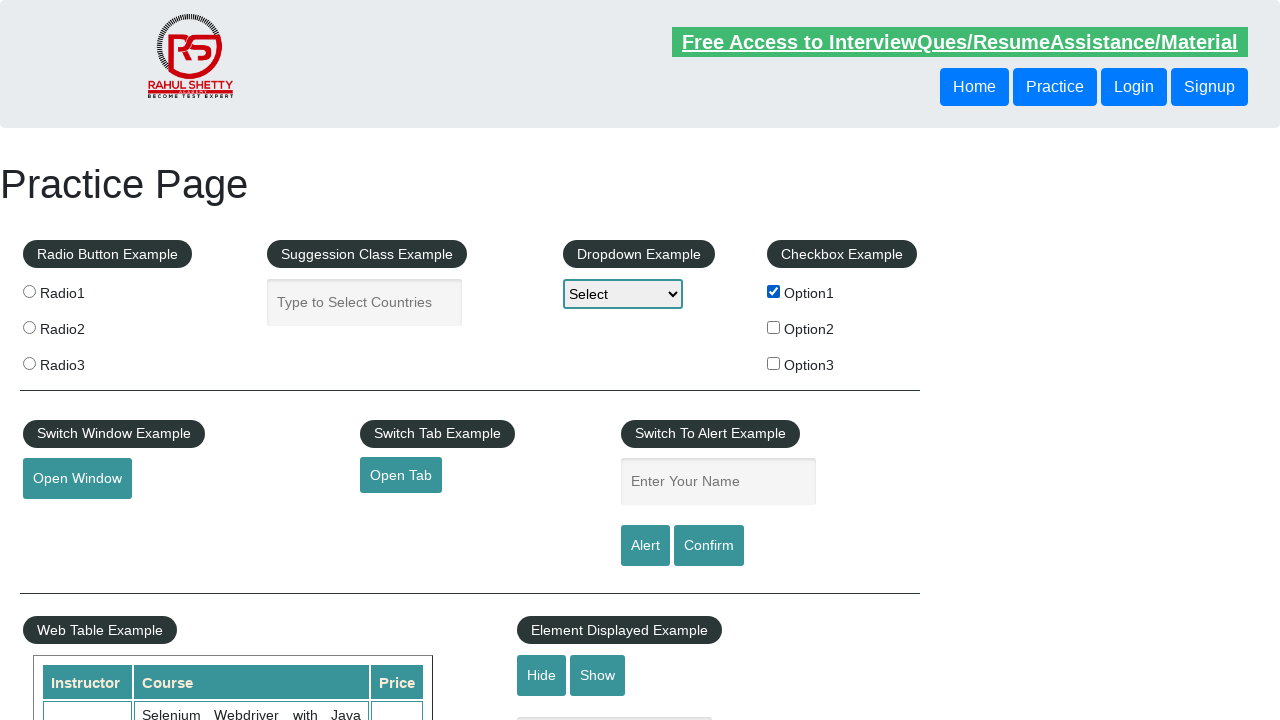

Verified that checkbox is selected after first click
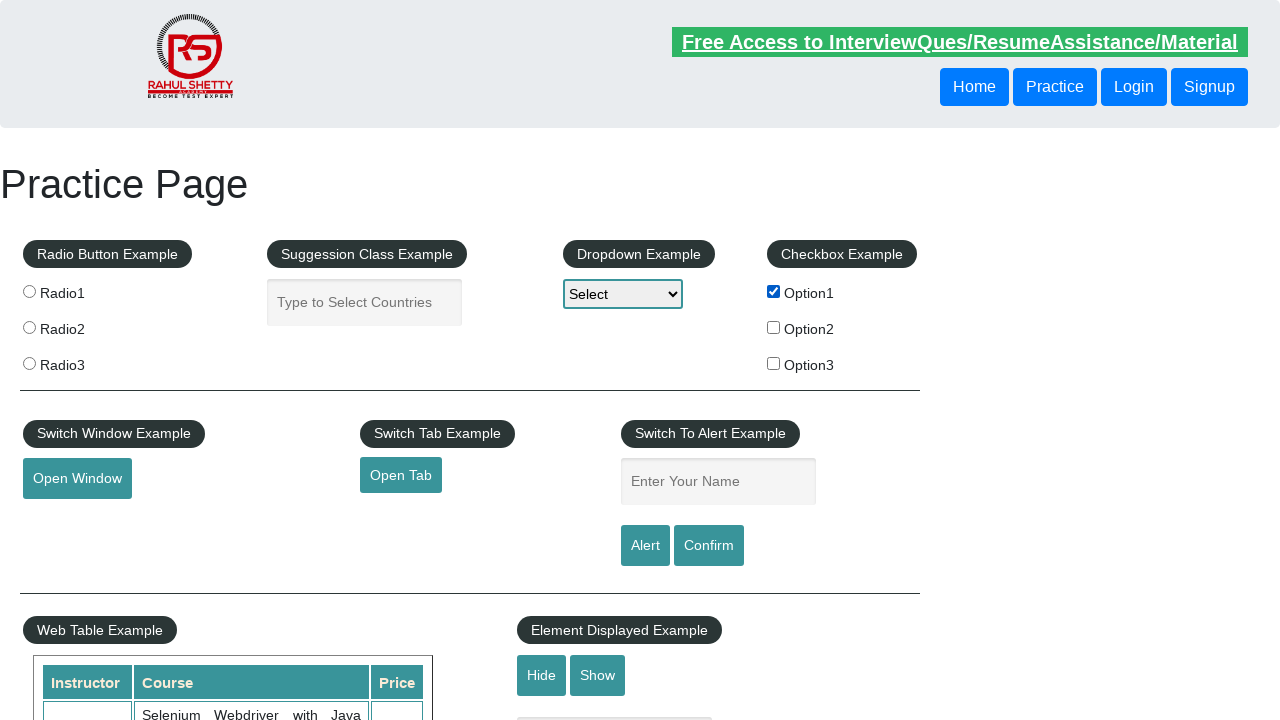

Clicked the checkbox again to uncheck it at (774, 291) on #checkBoxOption1
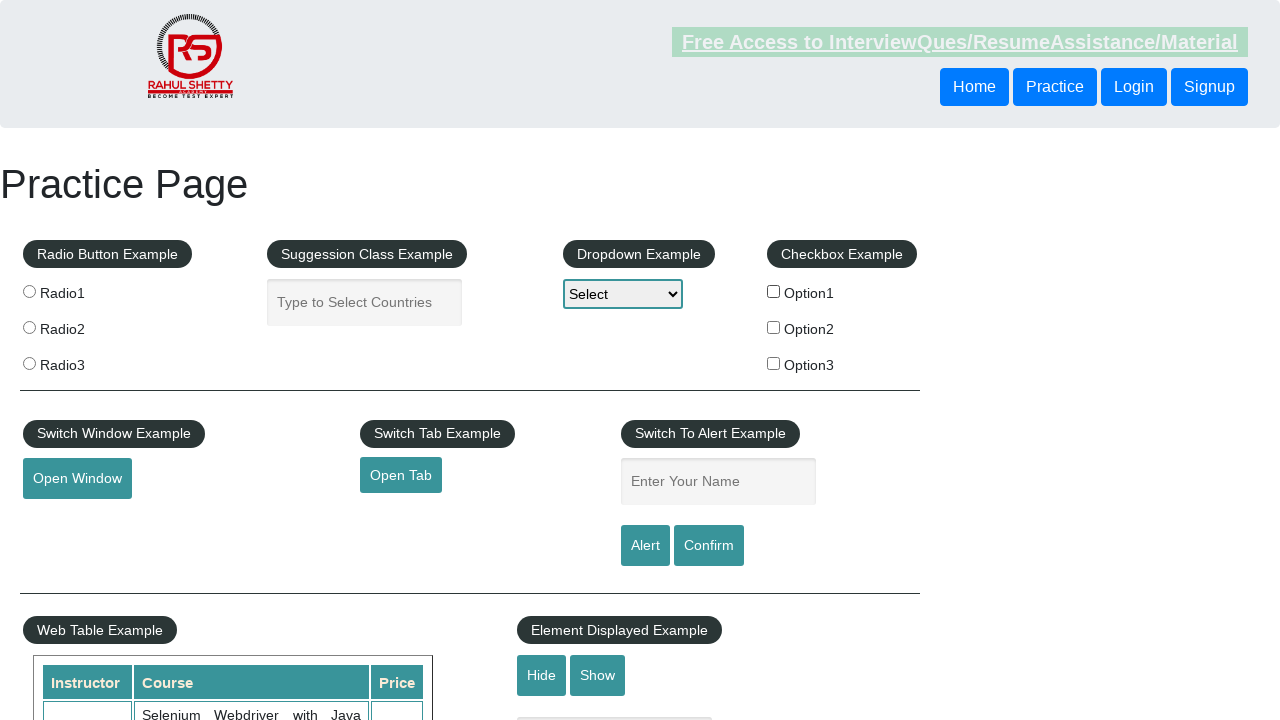

Verified that checkbox is unselected after second click
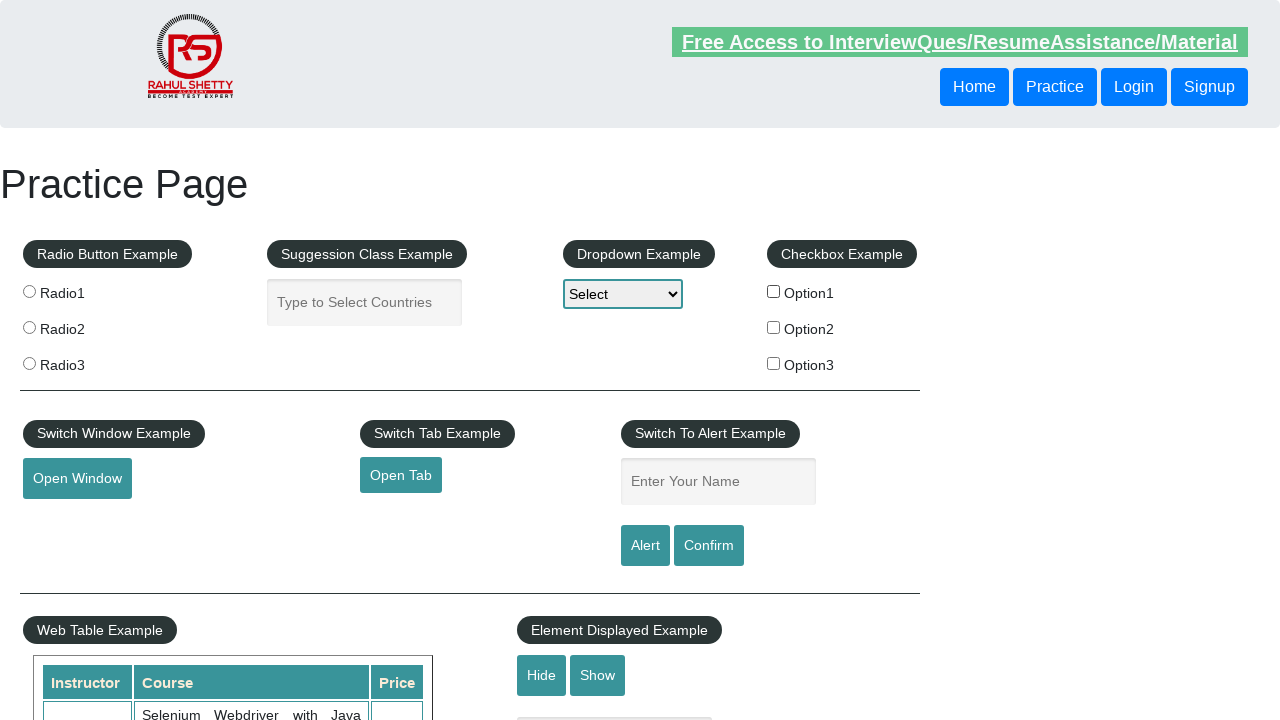

Counted total checkboxes on the page: 3
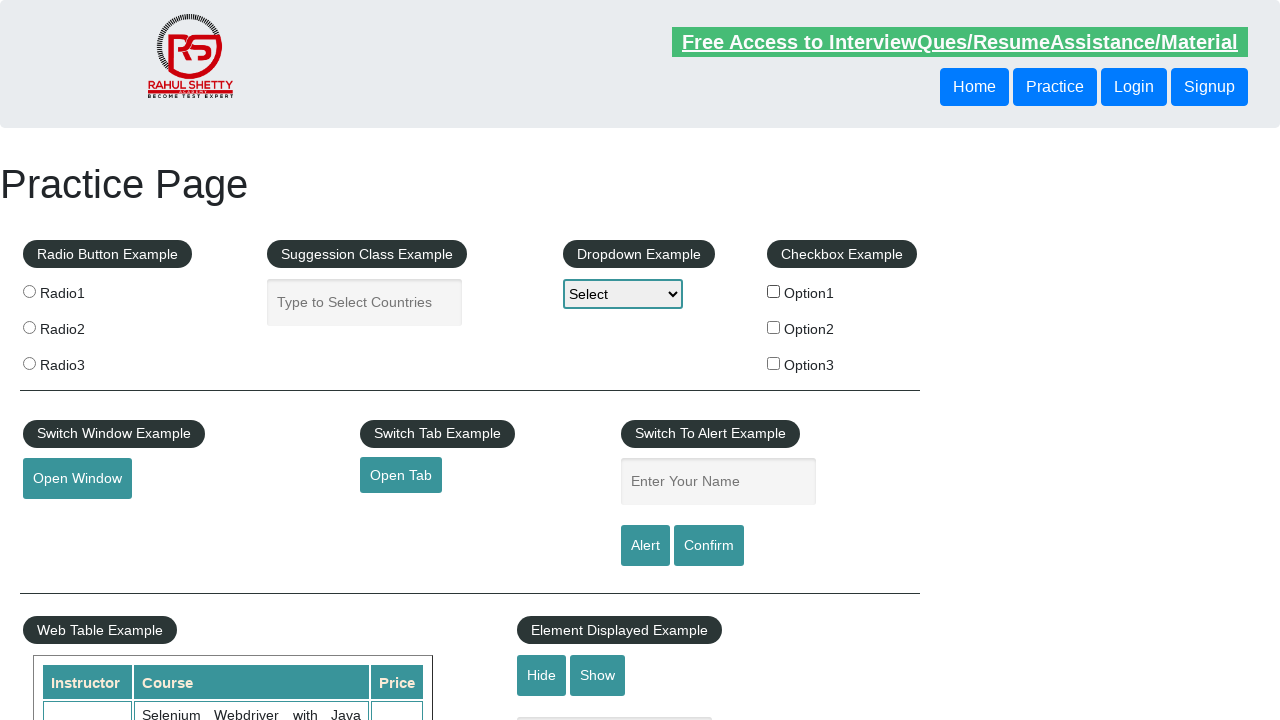

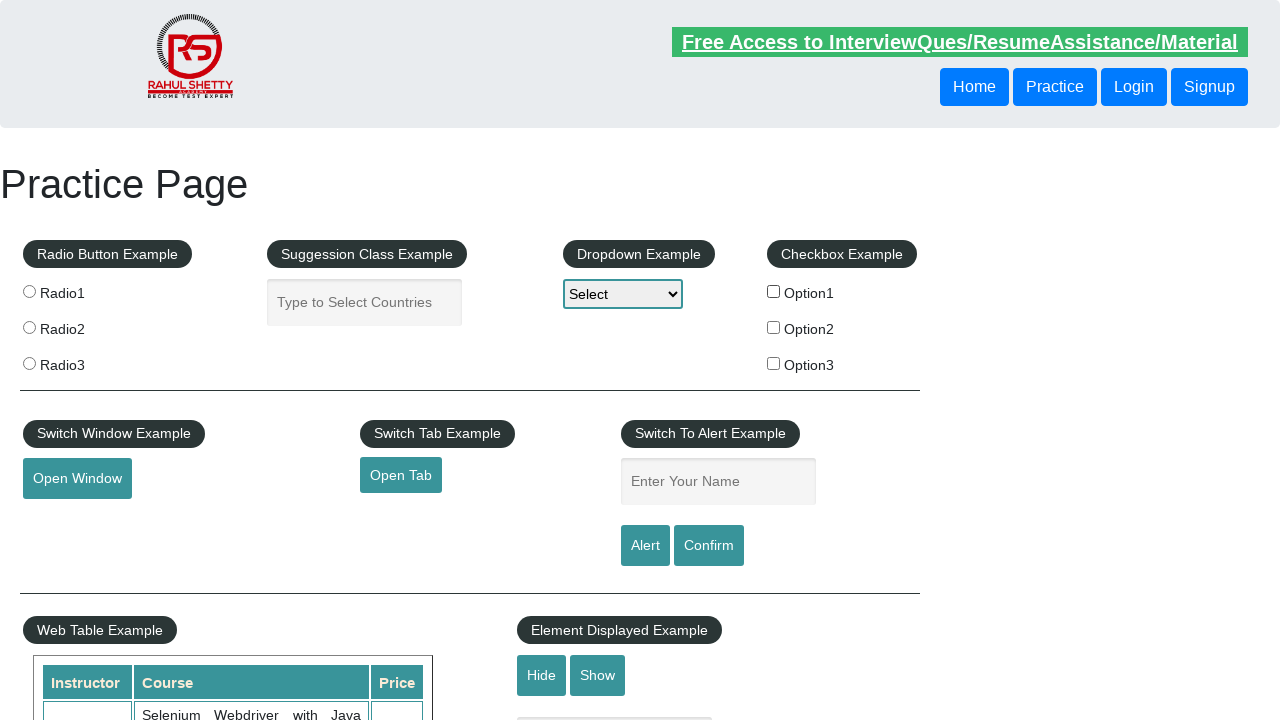